Navigates to YouTube homepage and highlights all visible link elements on the page

Starting URL: https://www.youtube.com/

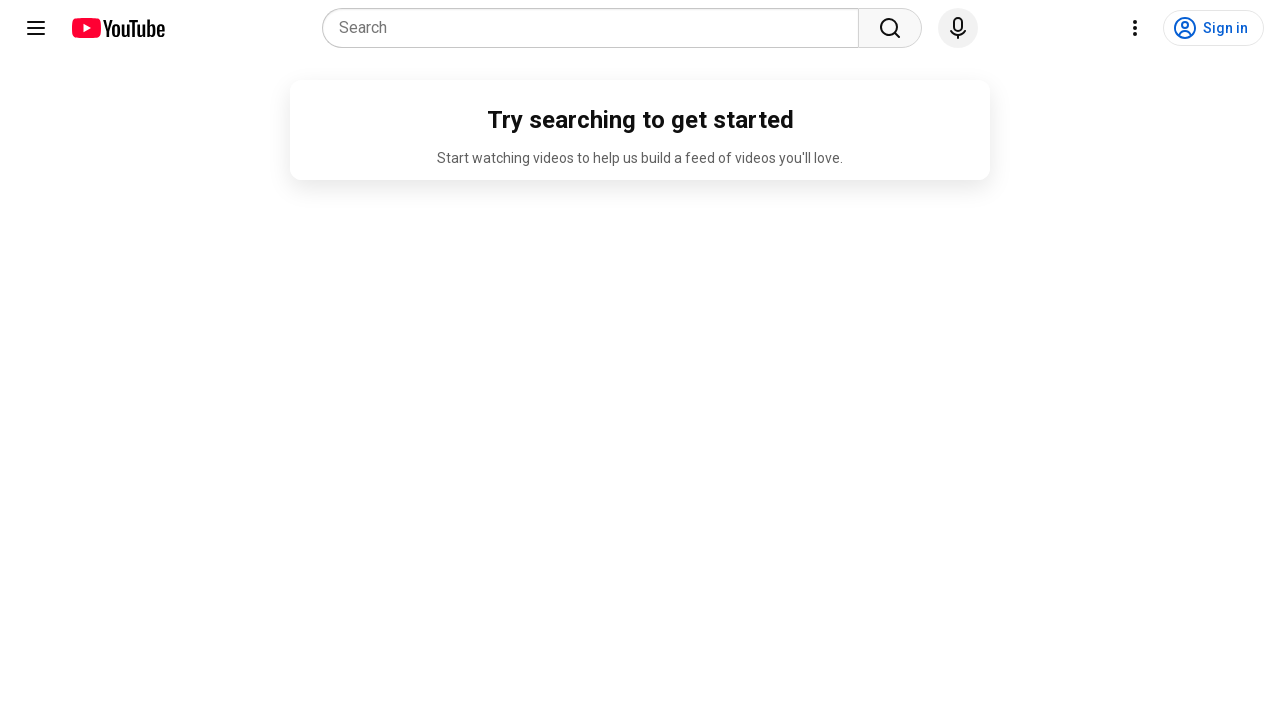

Waited 5 seconds for YouTube homepage to load
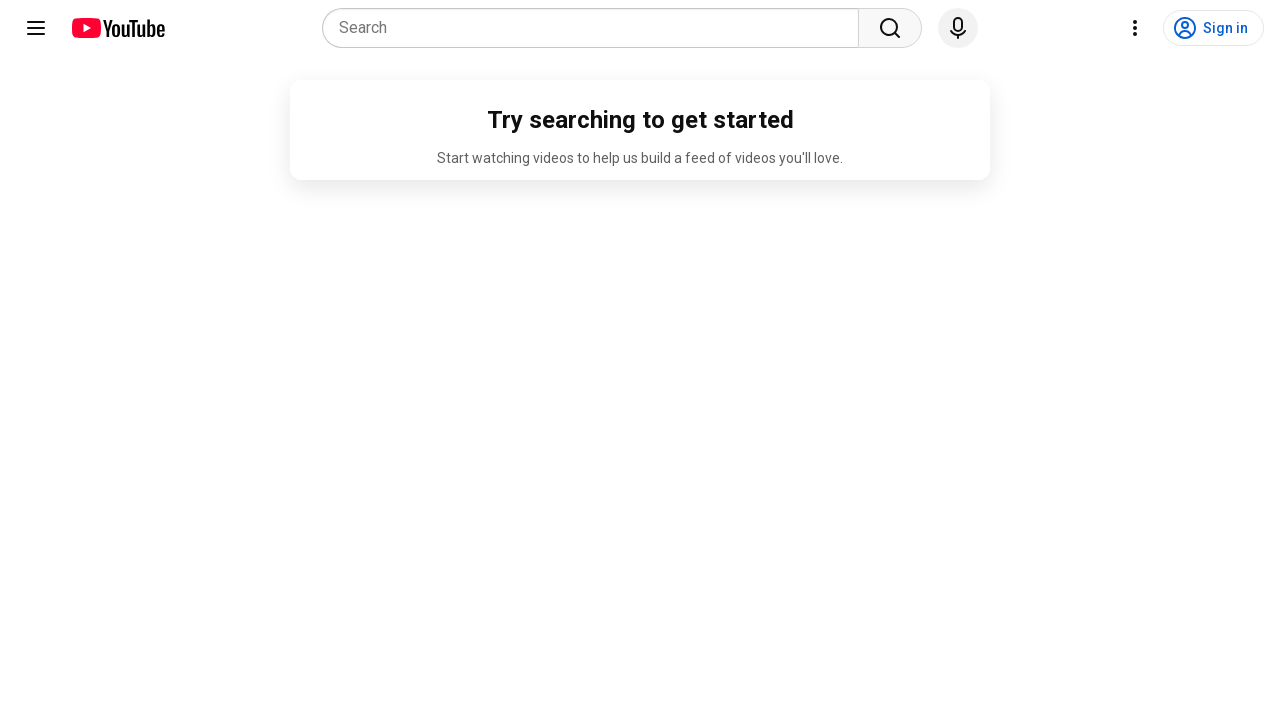

Found all link elements on the page
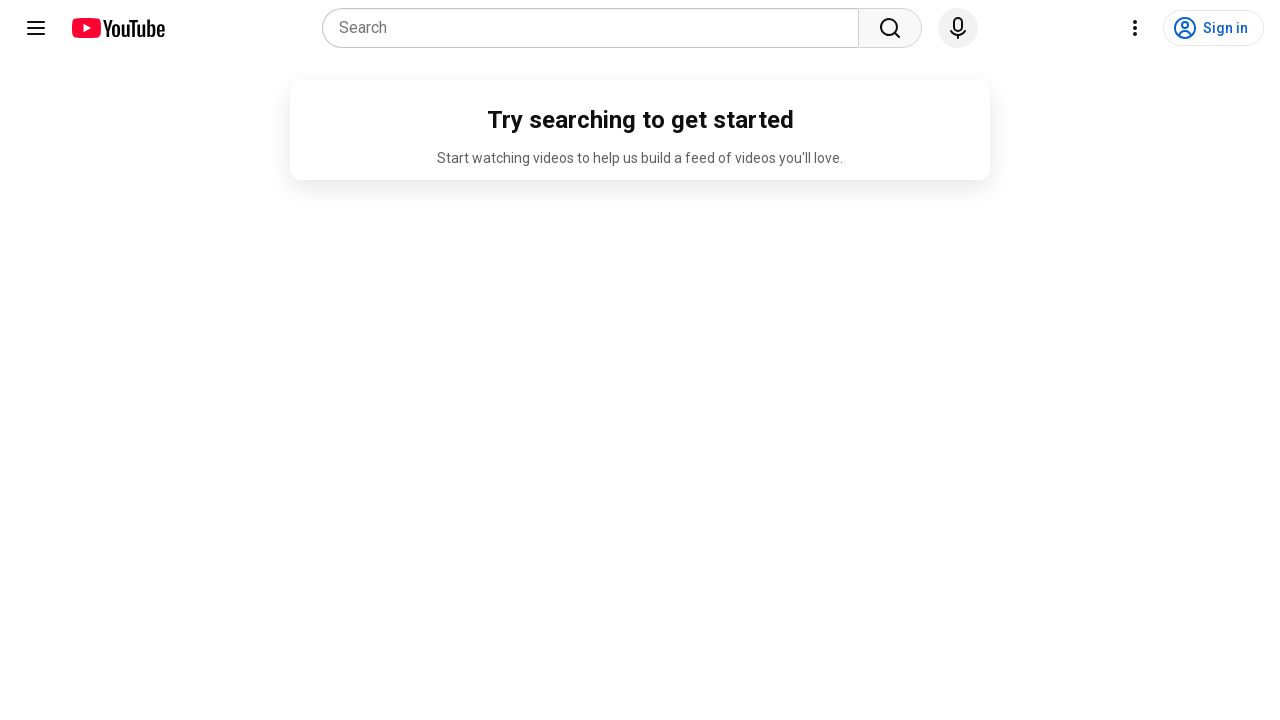

Highlighted a visible link element with orange dotted border
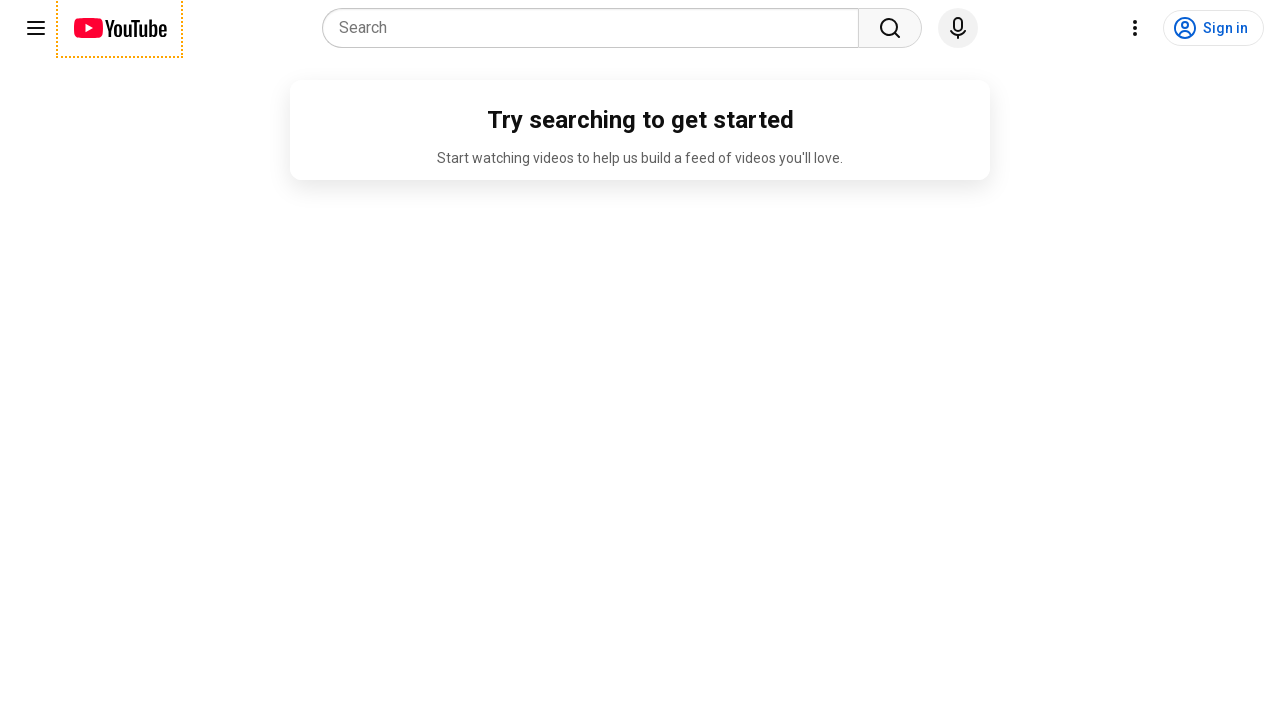

Highlighted a visible link element with orange dotted border
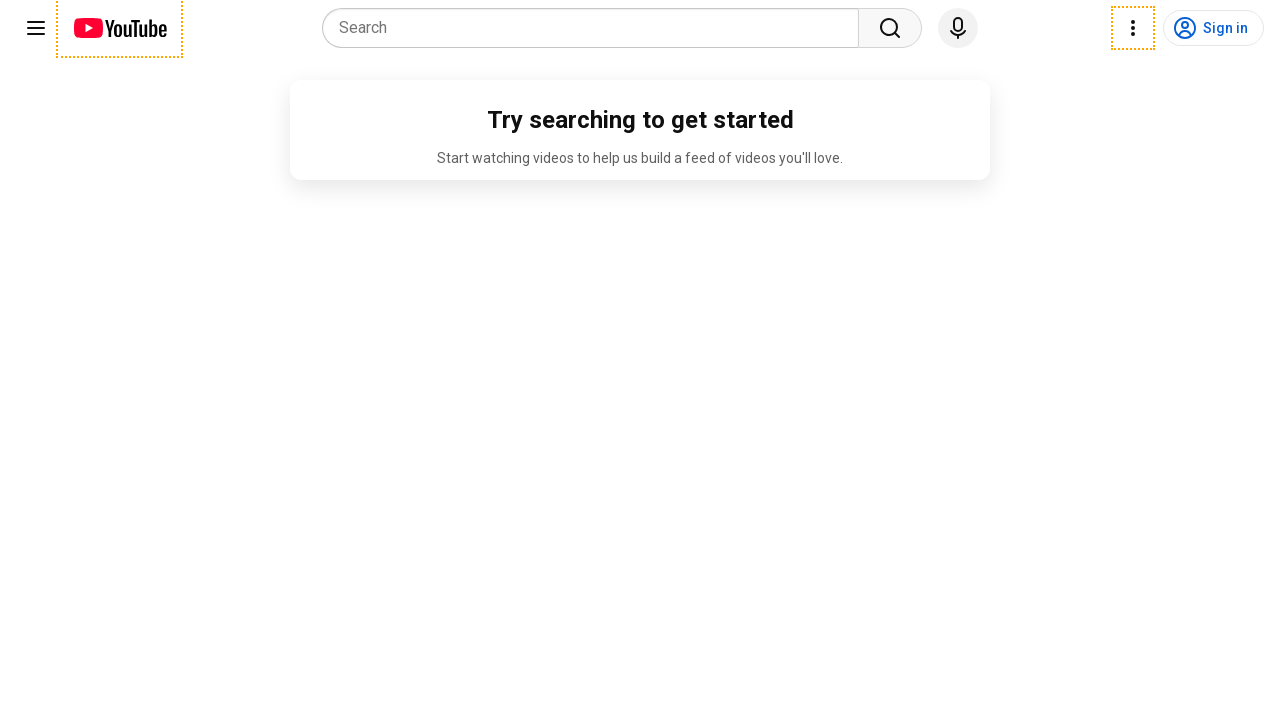

Highlighted a visible link element with orange dotted border
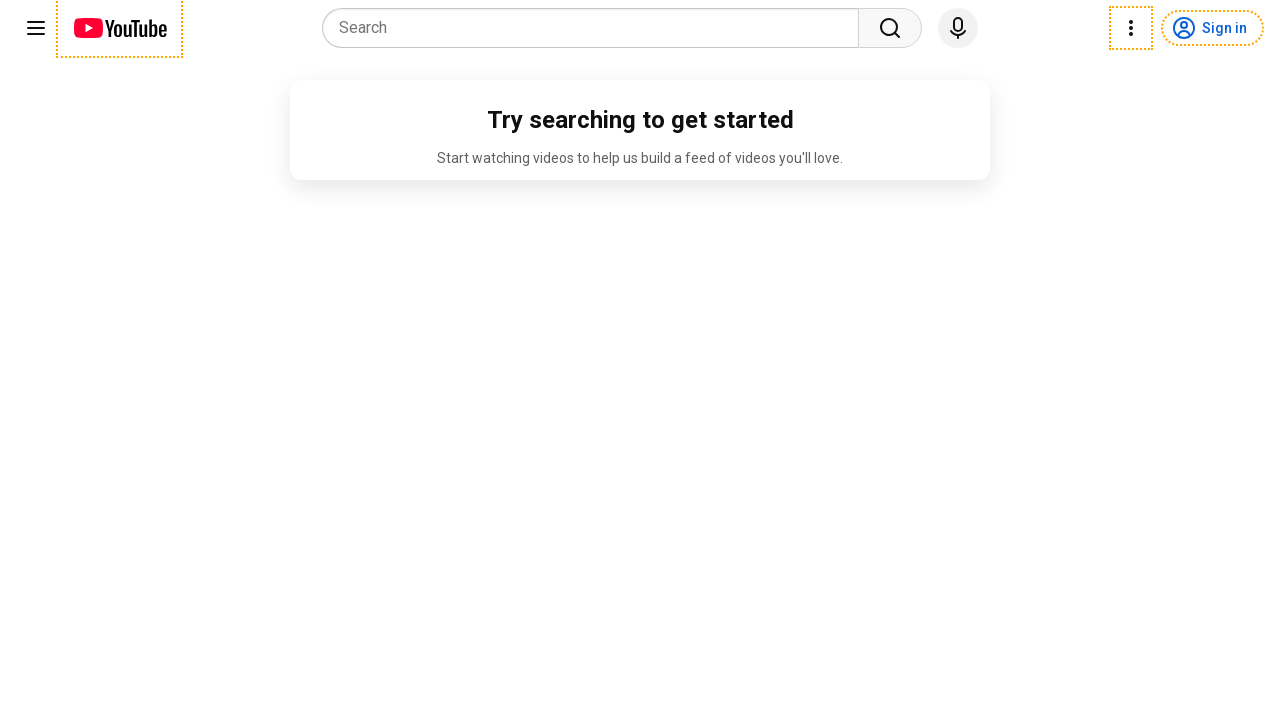

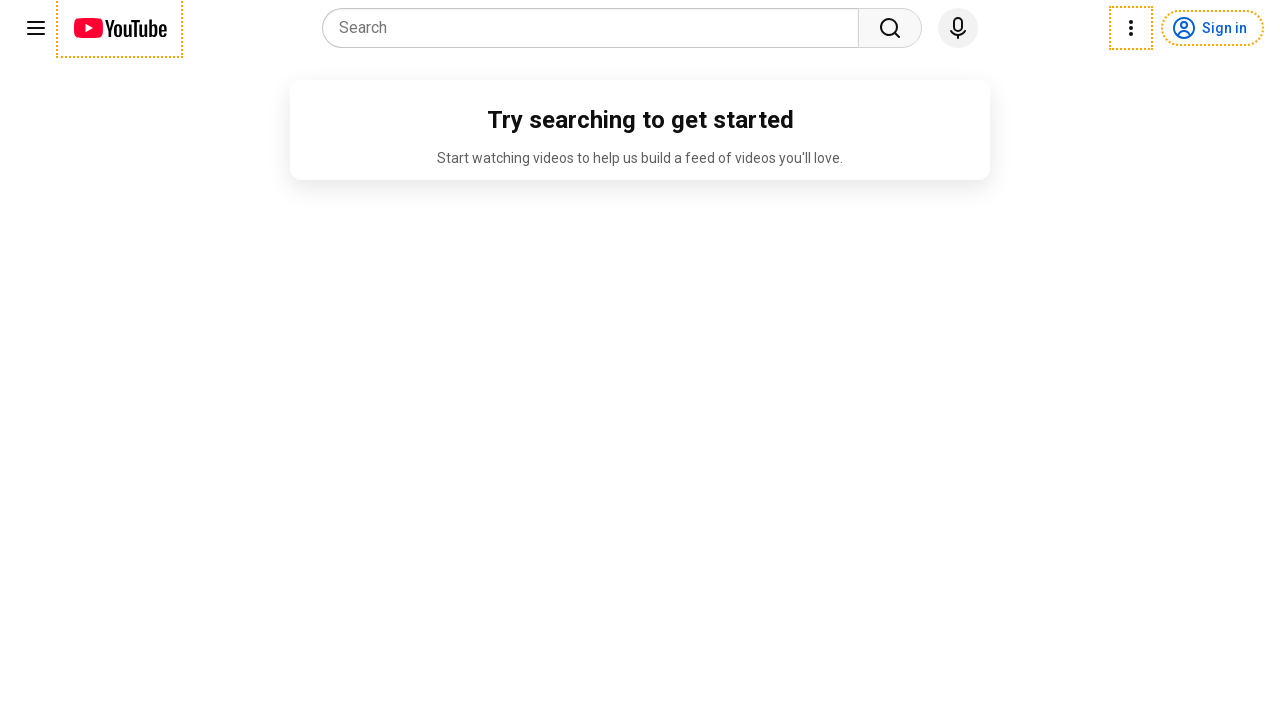